Tests checking and unchecking the mark all as complete toggle

Starting URL: https://demo.playwright.dev/todomvc

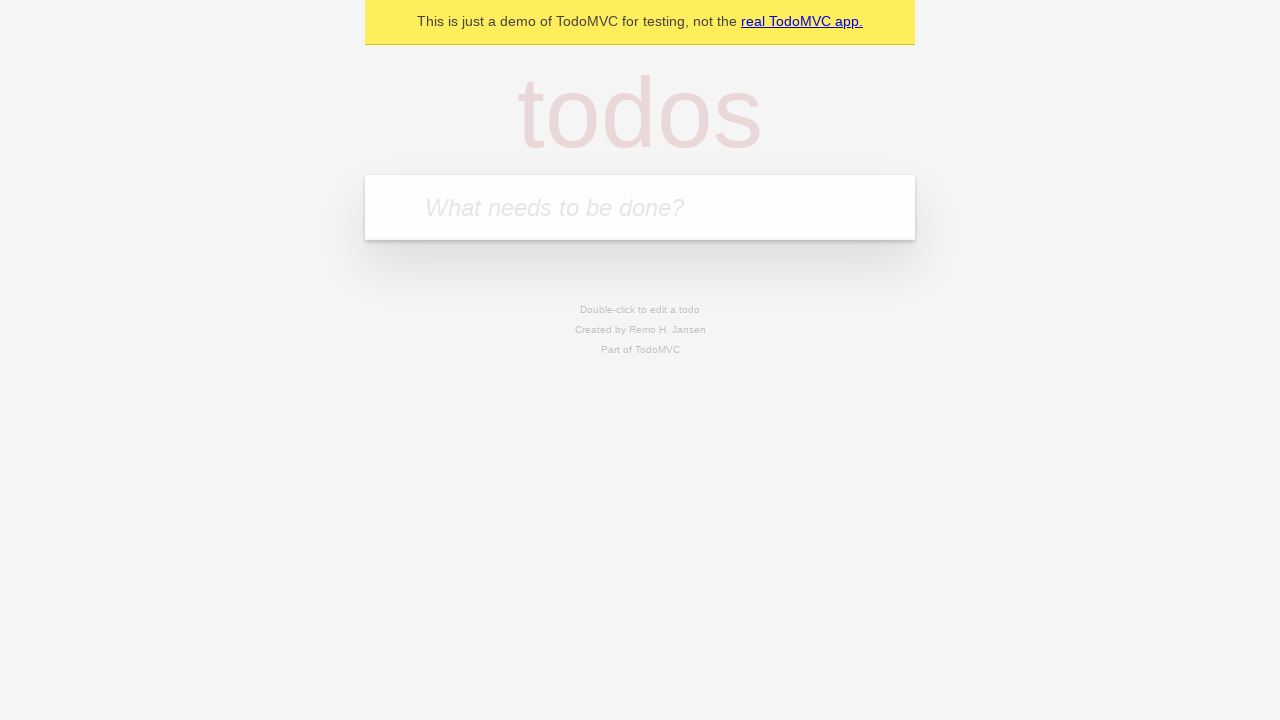

Filled todo input with 'buy some cheese' on internal:attr=[placeholder="What needs to be done?"i]
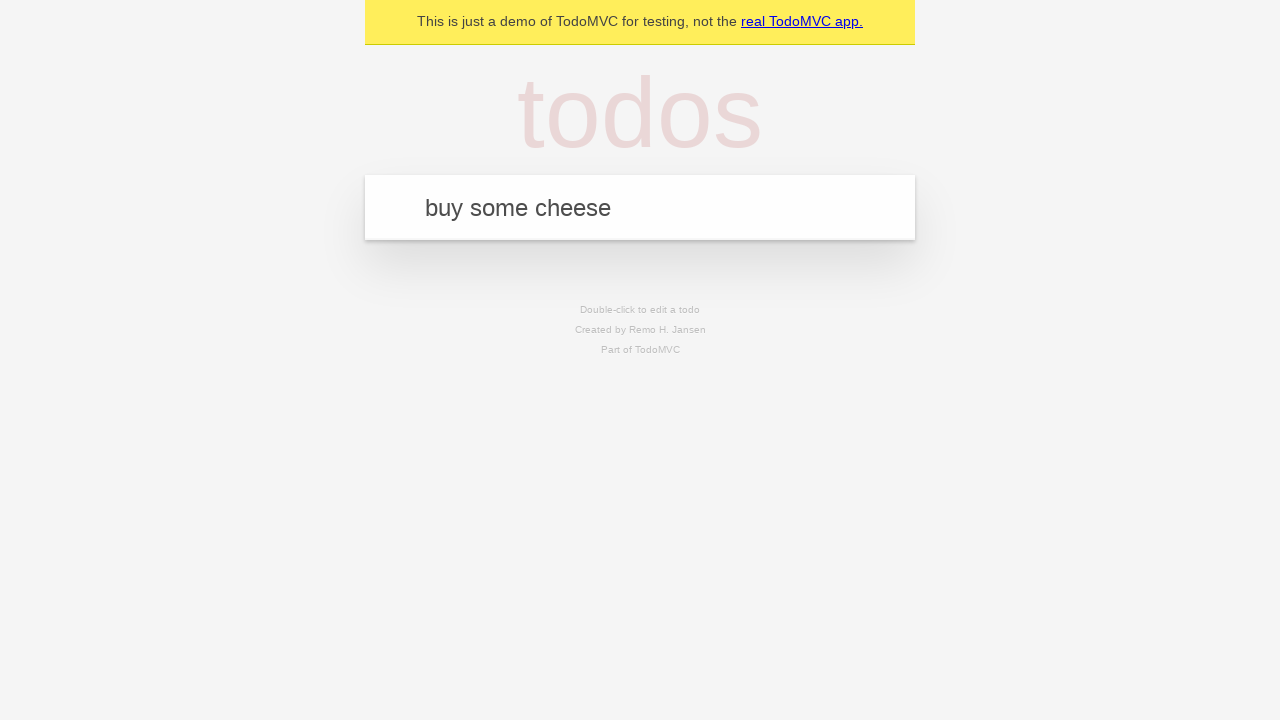

Pressed Enter to add first todo on internal:attr=[placeholder="What needs to be done?"i]
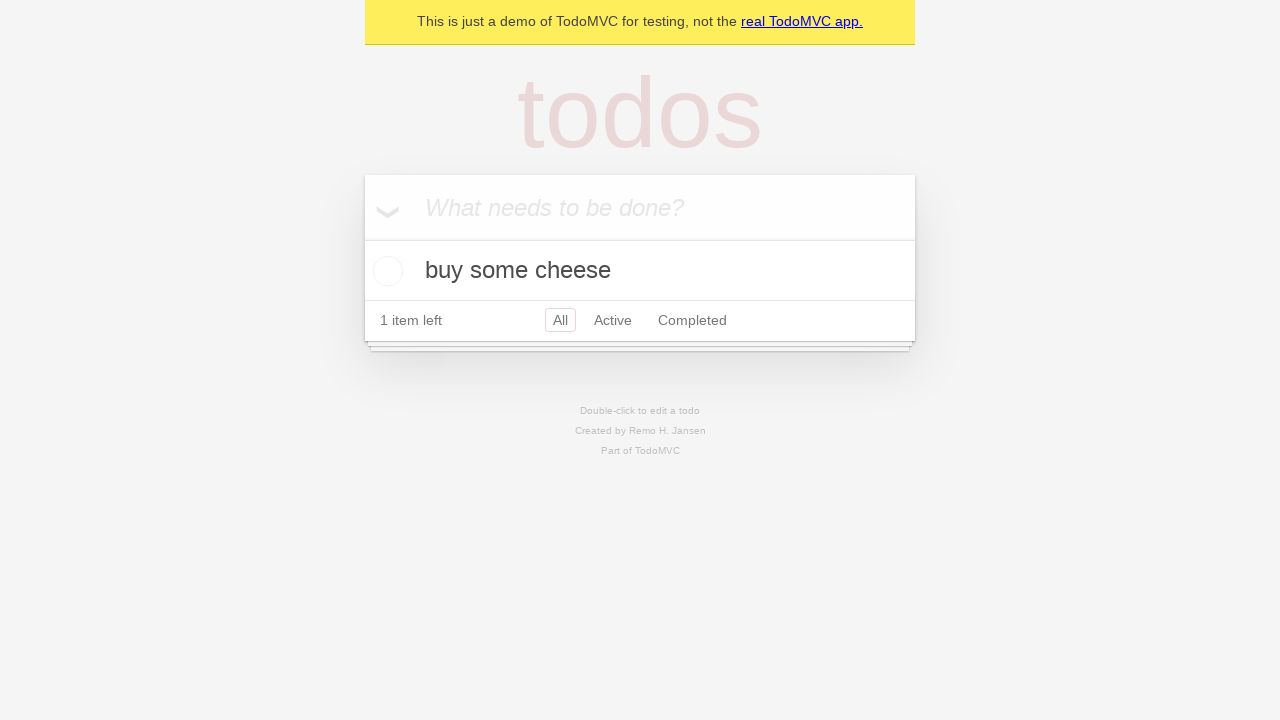

Filled todo input with 'feed the cat' on internal:attr=[placeholder="What needs to be done?"i]
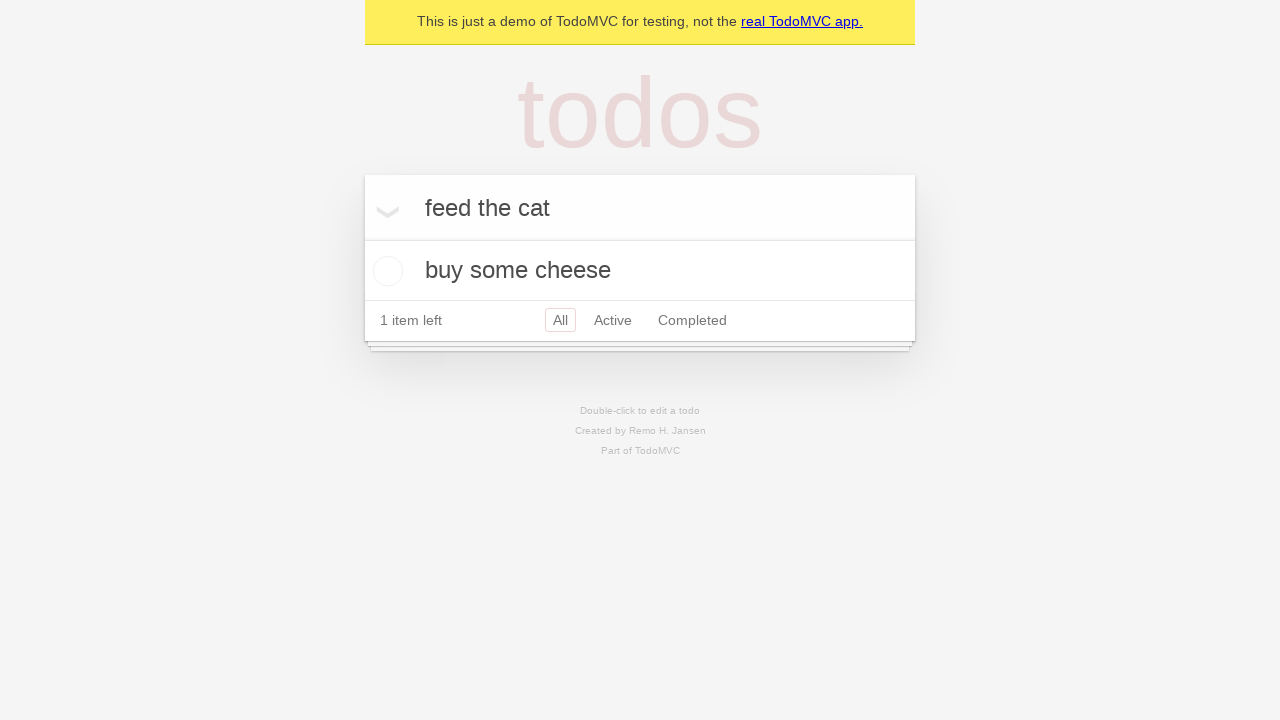

Pressed Enter to add second todo on internal:attr=[placeholder="What needs to be done?"i]
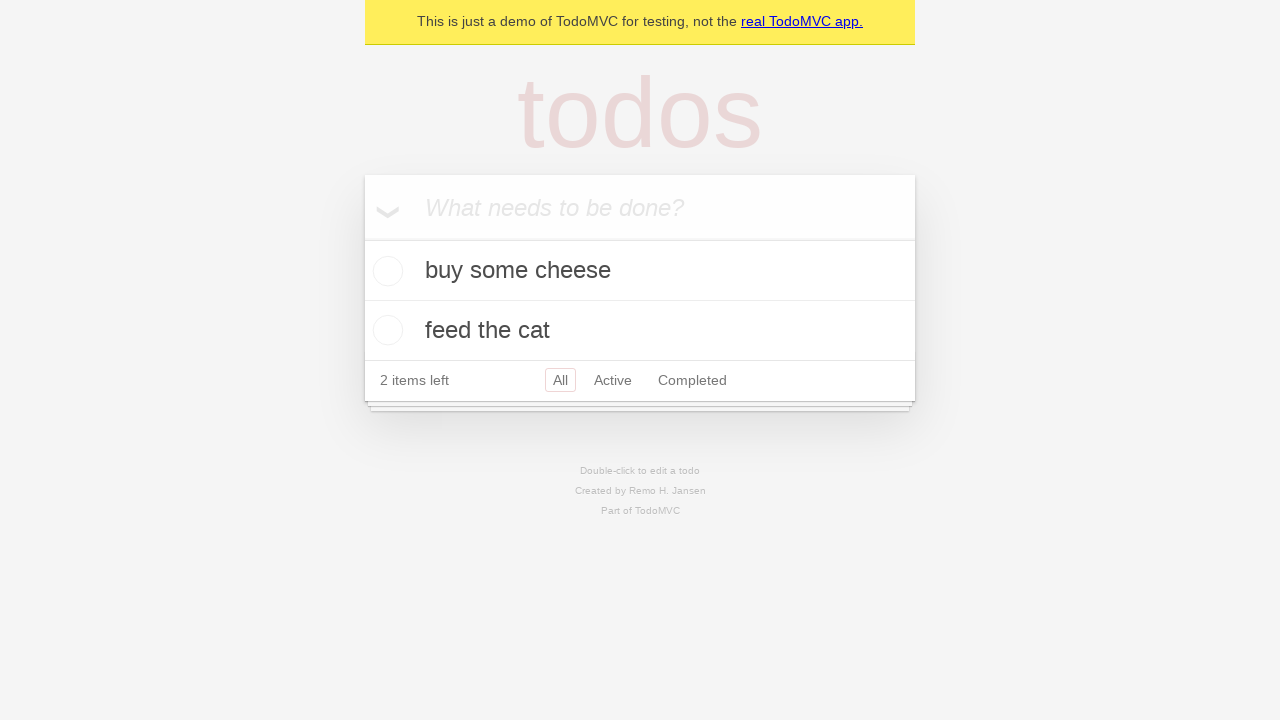

Filled todo input with 'book a doctors appointment' on internal:attr=[placeholder="What needs to be done?"i]
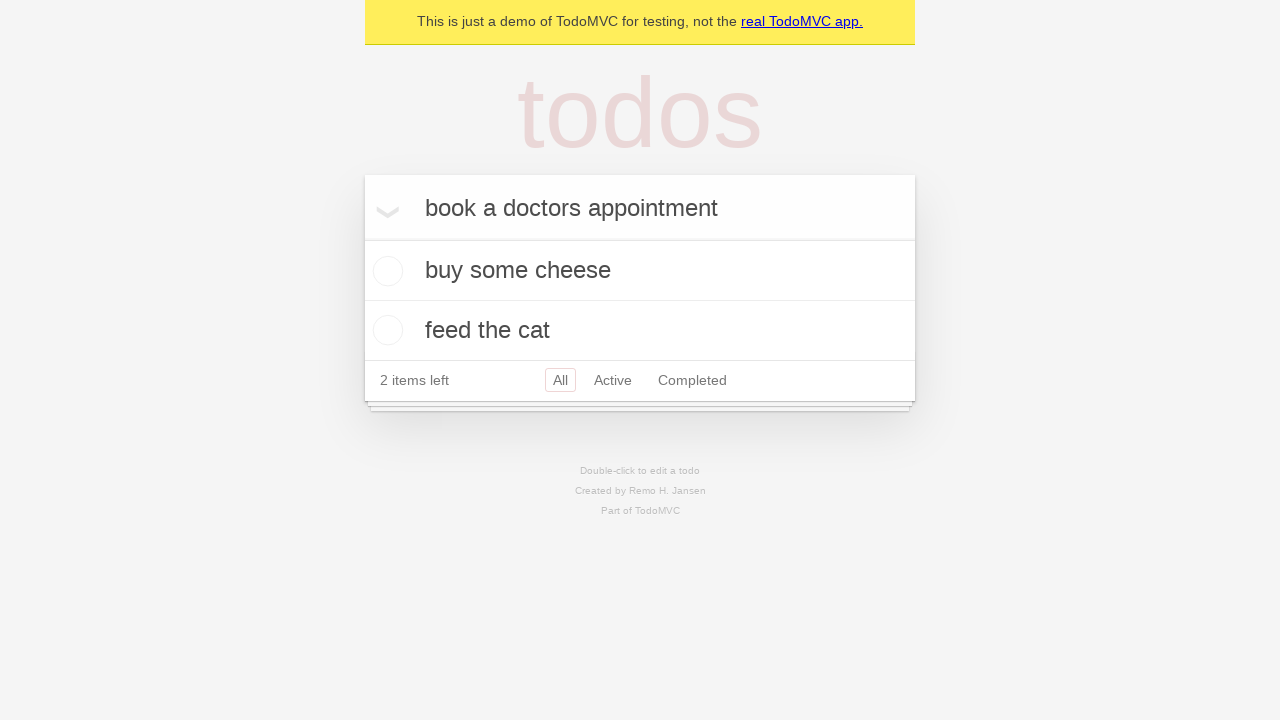

Pressed Enter to add third todo on internal:attr=[placeholder="What needs to be done?"i]
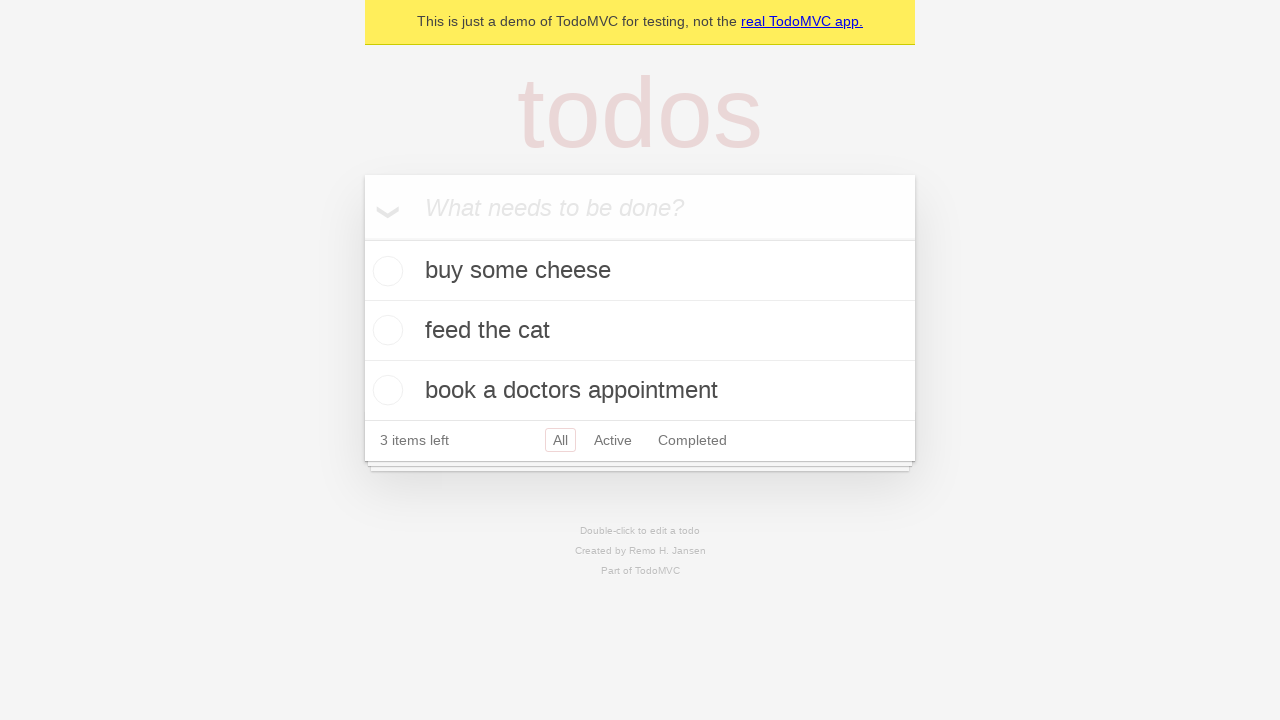

Checked 'Mark all as complete' toggle at (362, 238) on internal:label="Mark all as complete"i
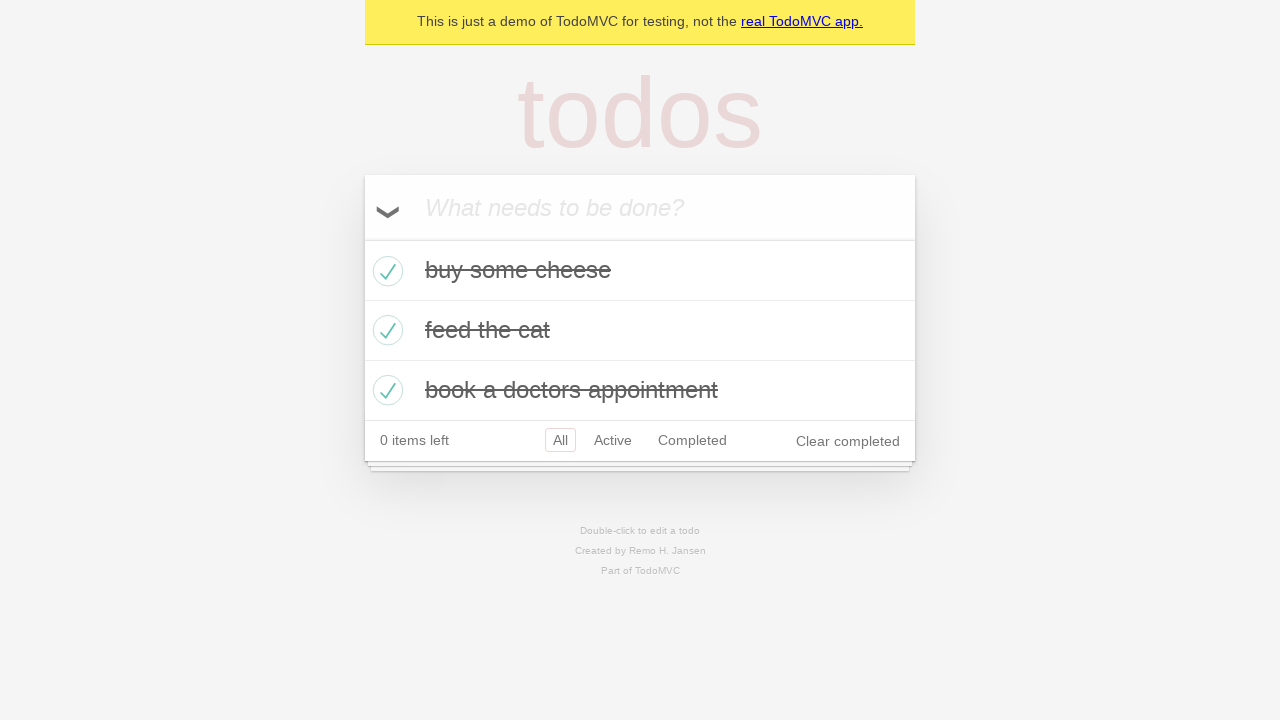

Unchecked 'Mark all as complete' toggle to clear all completed items at (362, 238) on internal:label="Mark all as complete"i
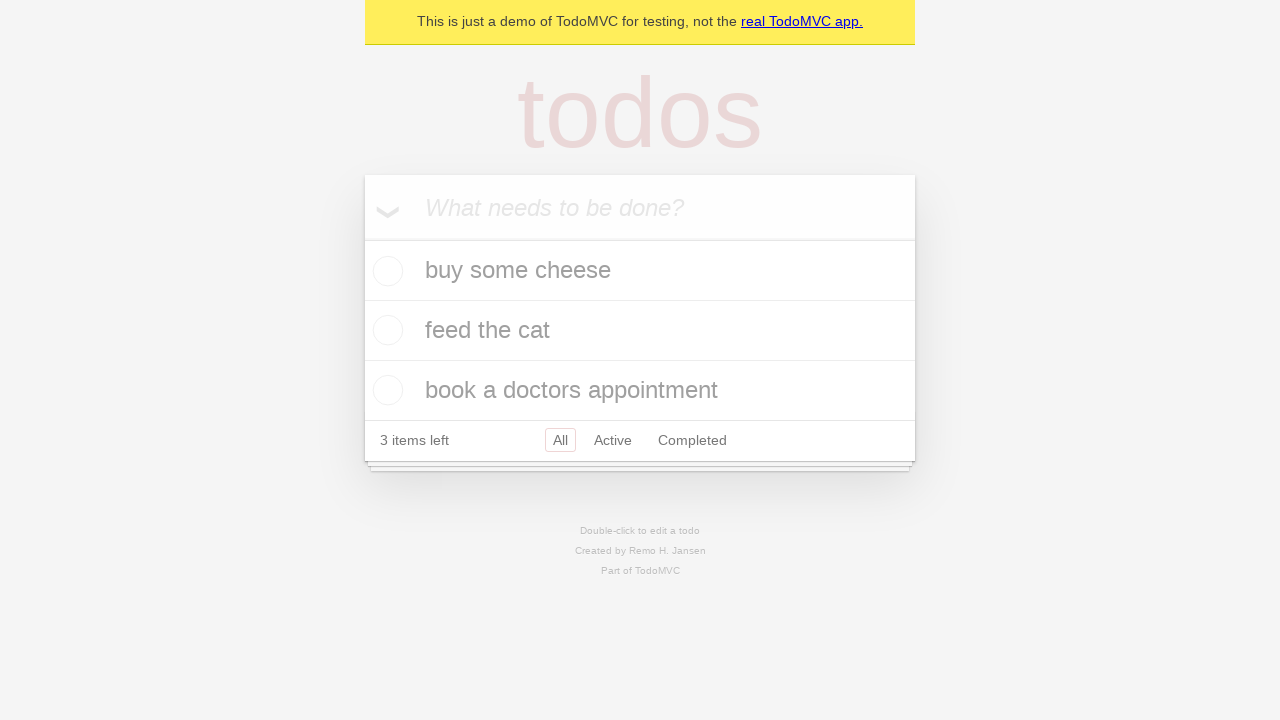

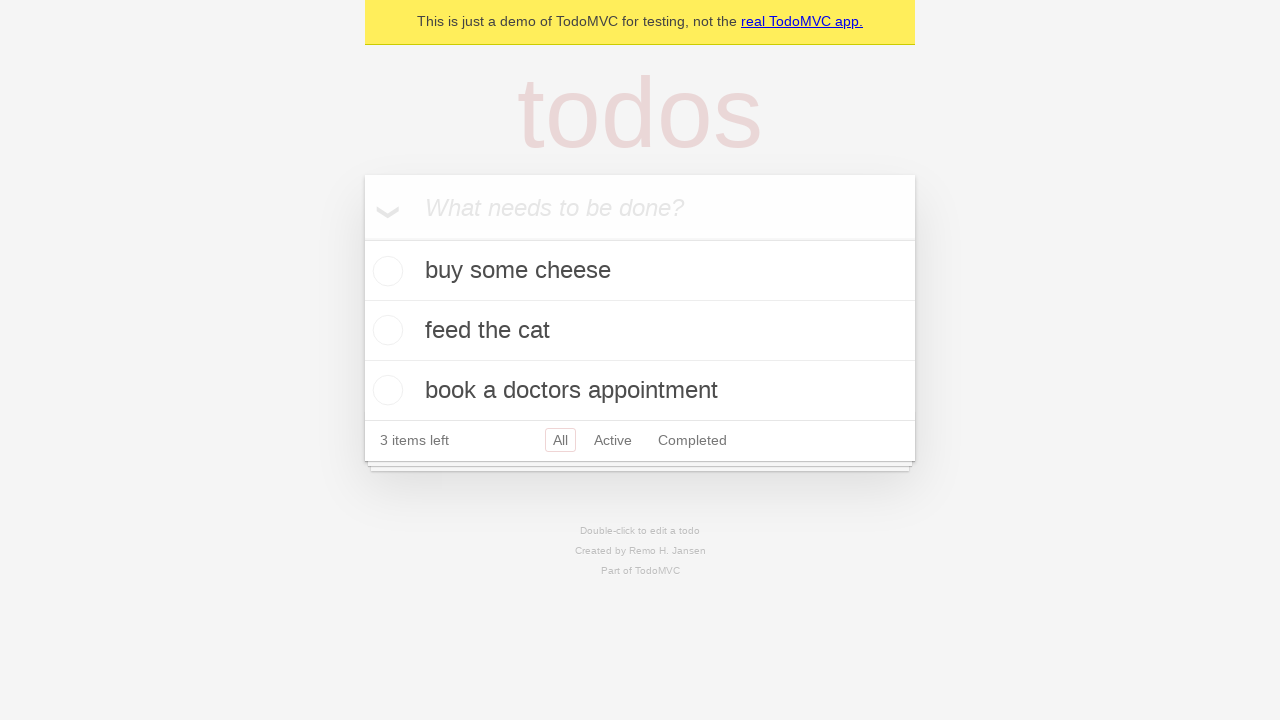